Tests the hobbies checkbox in the automation practice form by checking the sports option

Starting URL: https://demoqa.com/automation-practice-form

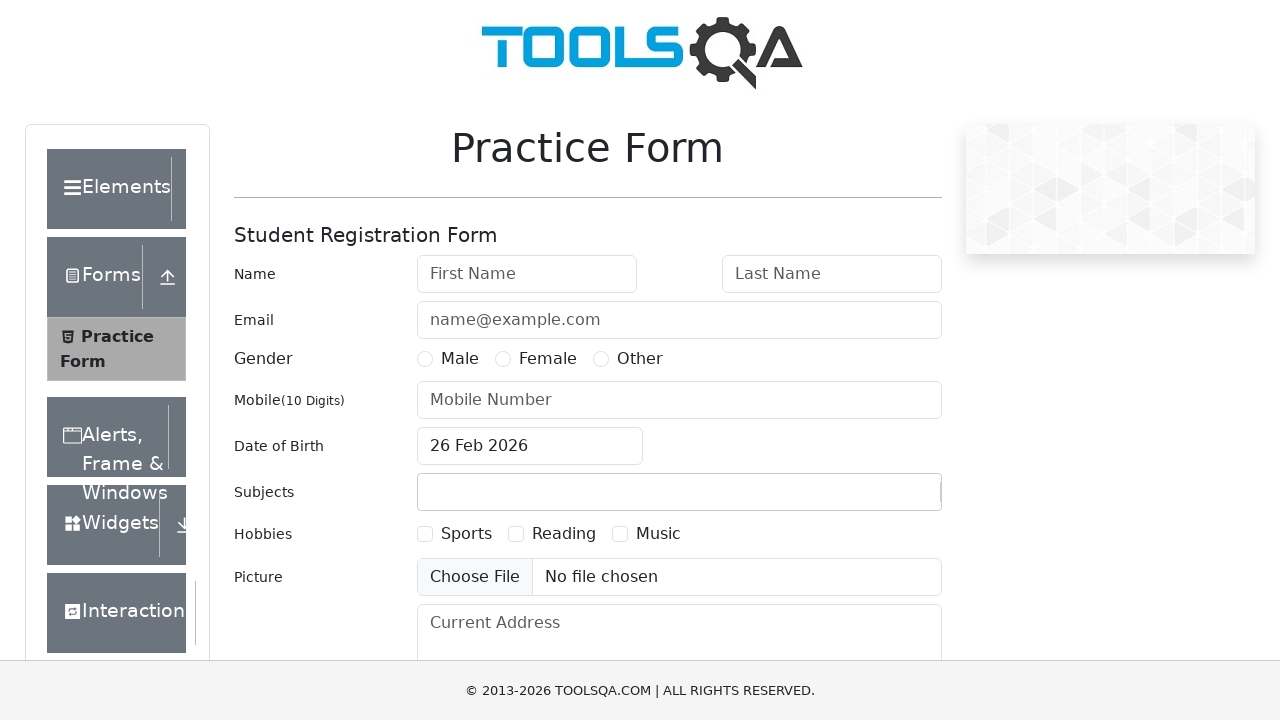

Clicked sports checkbox label in hobbies section at (466, 534) on label[for='hobbies-checkbox-1']
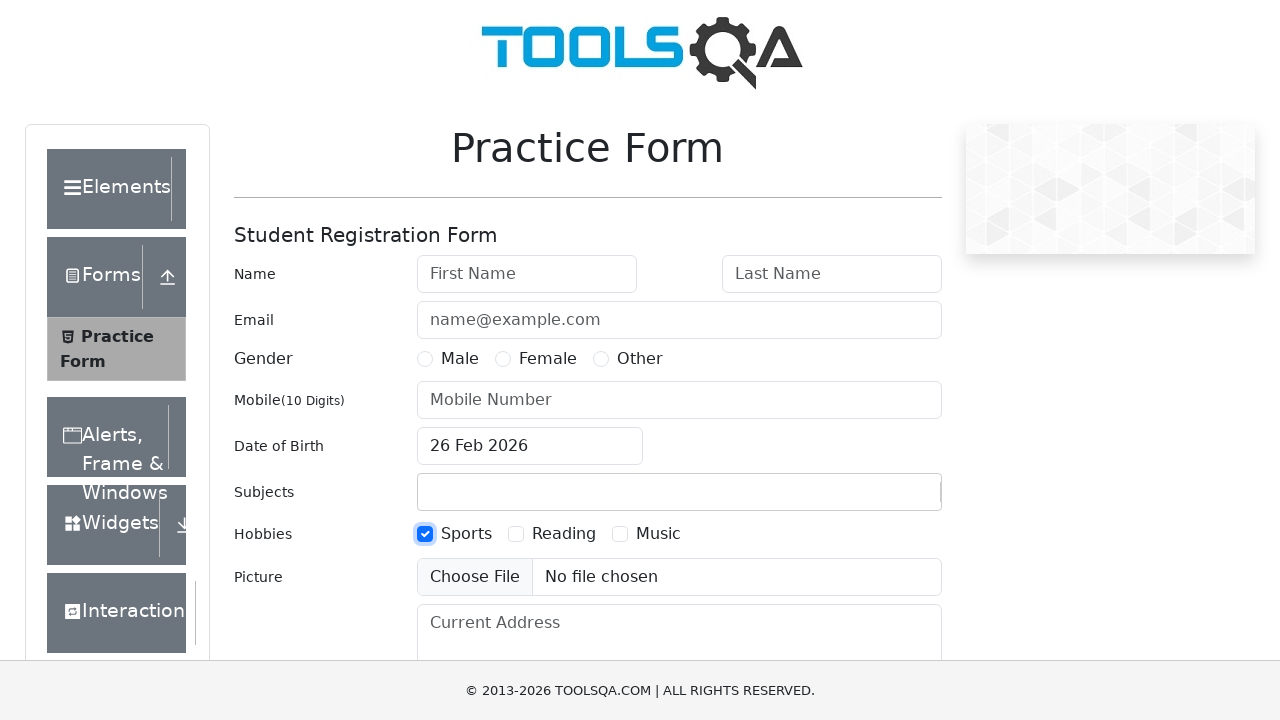

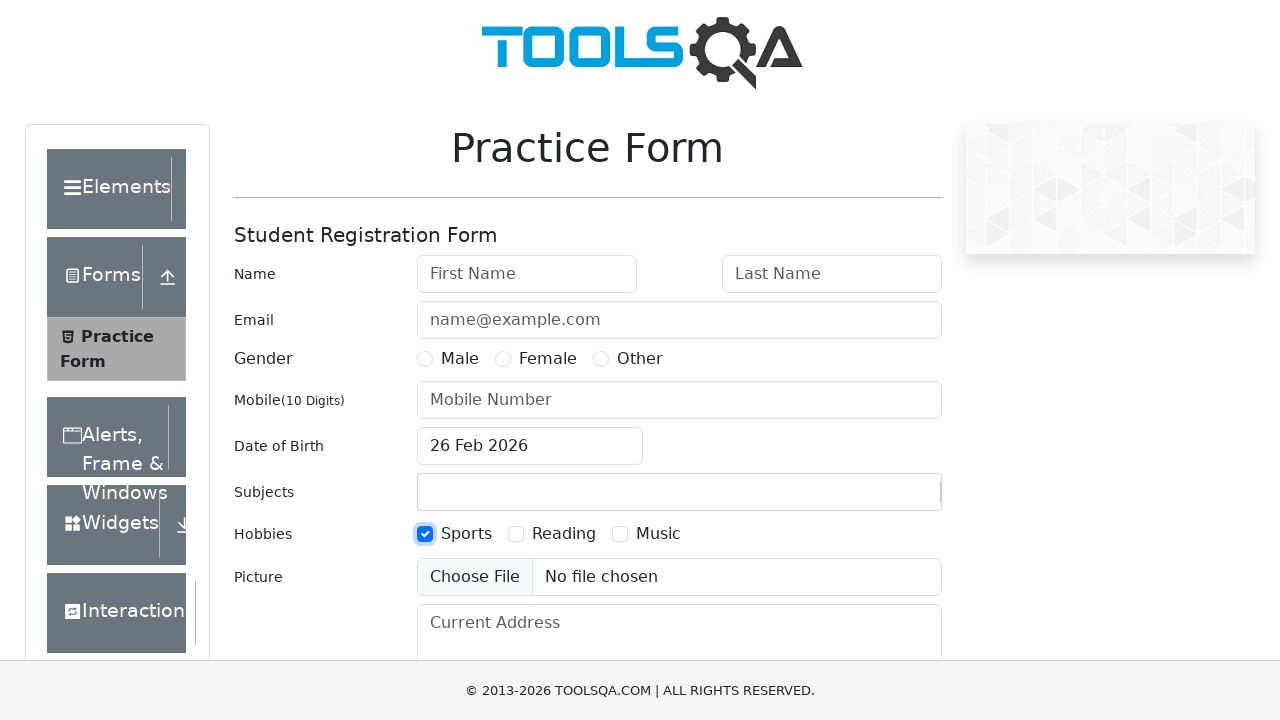